Opens a banking security test website and maximizes the browser window to verify the page loads successfully

Starting URL: http://zero.webappsecurity.com/index.html

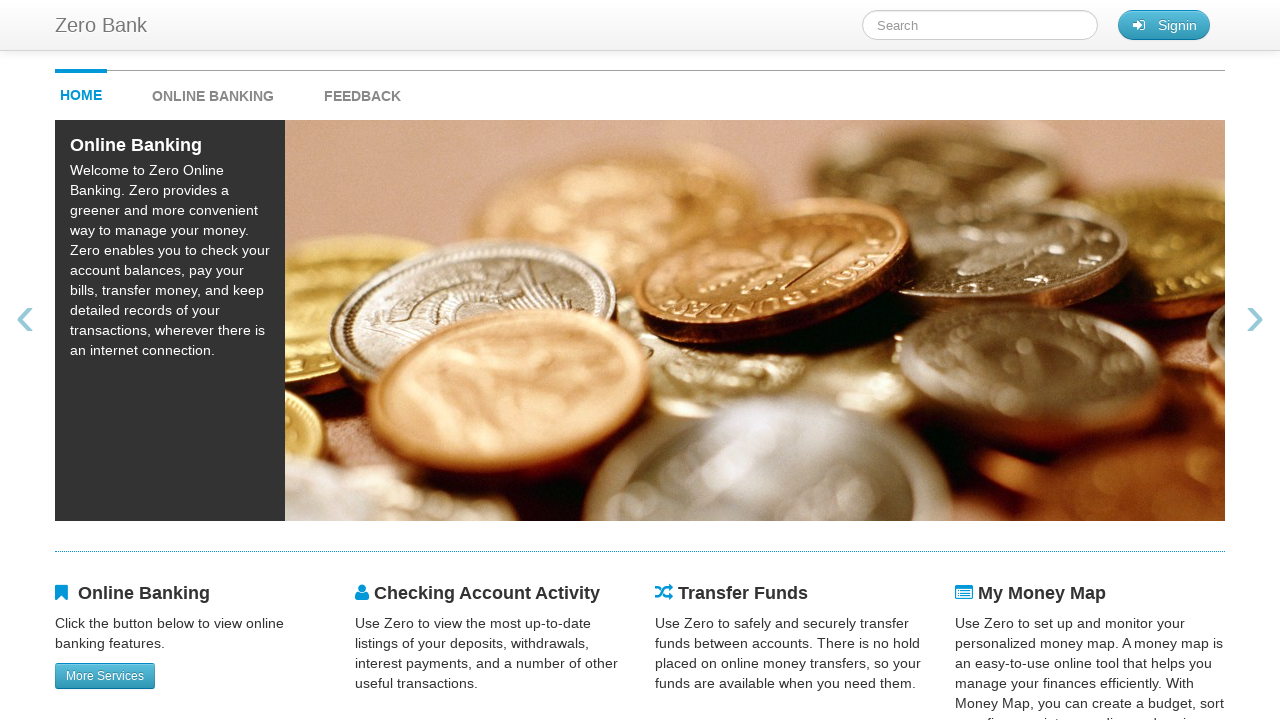

Set viewport size to 1920x1080 to maximize browser window
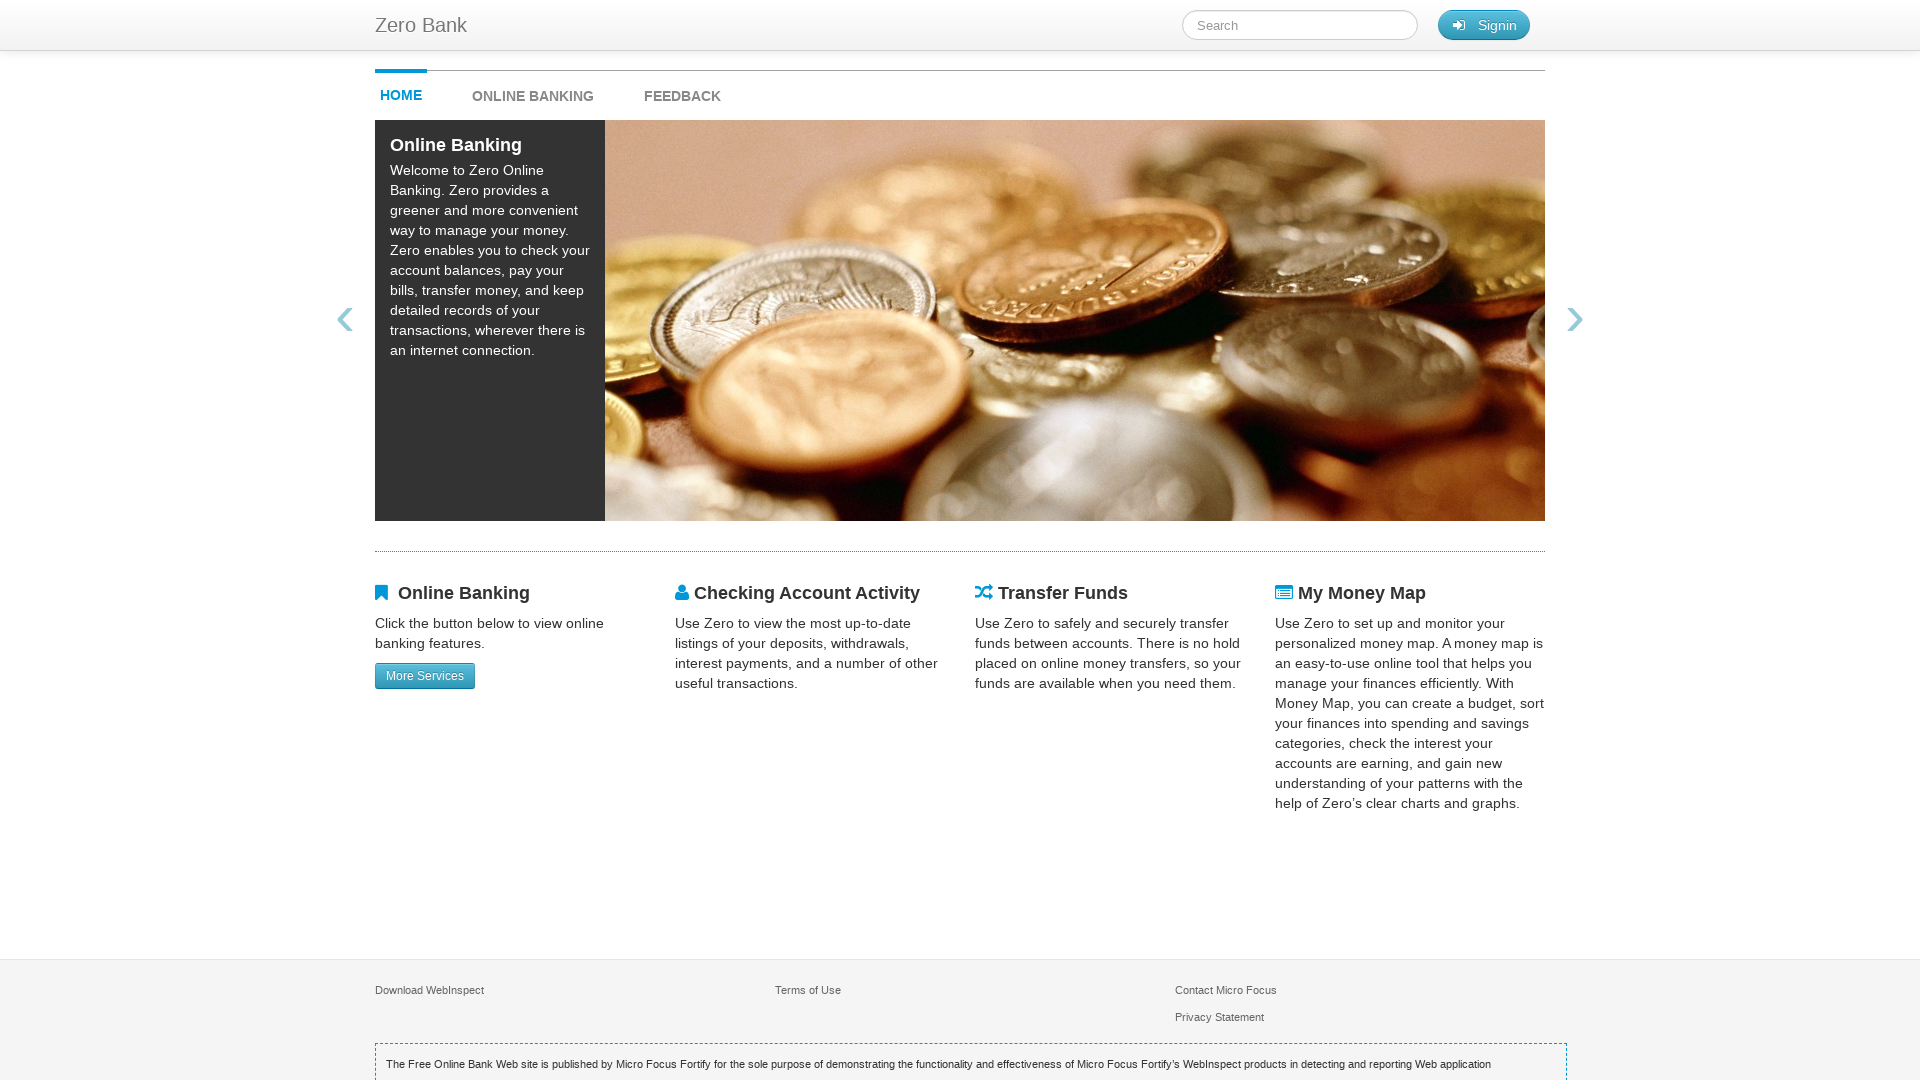

Banking security test website page loaded successfully
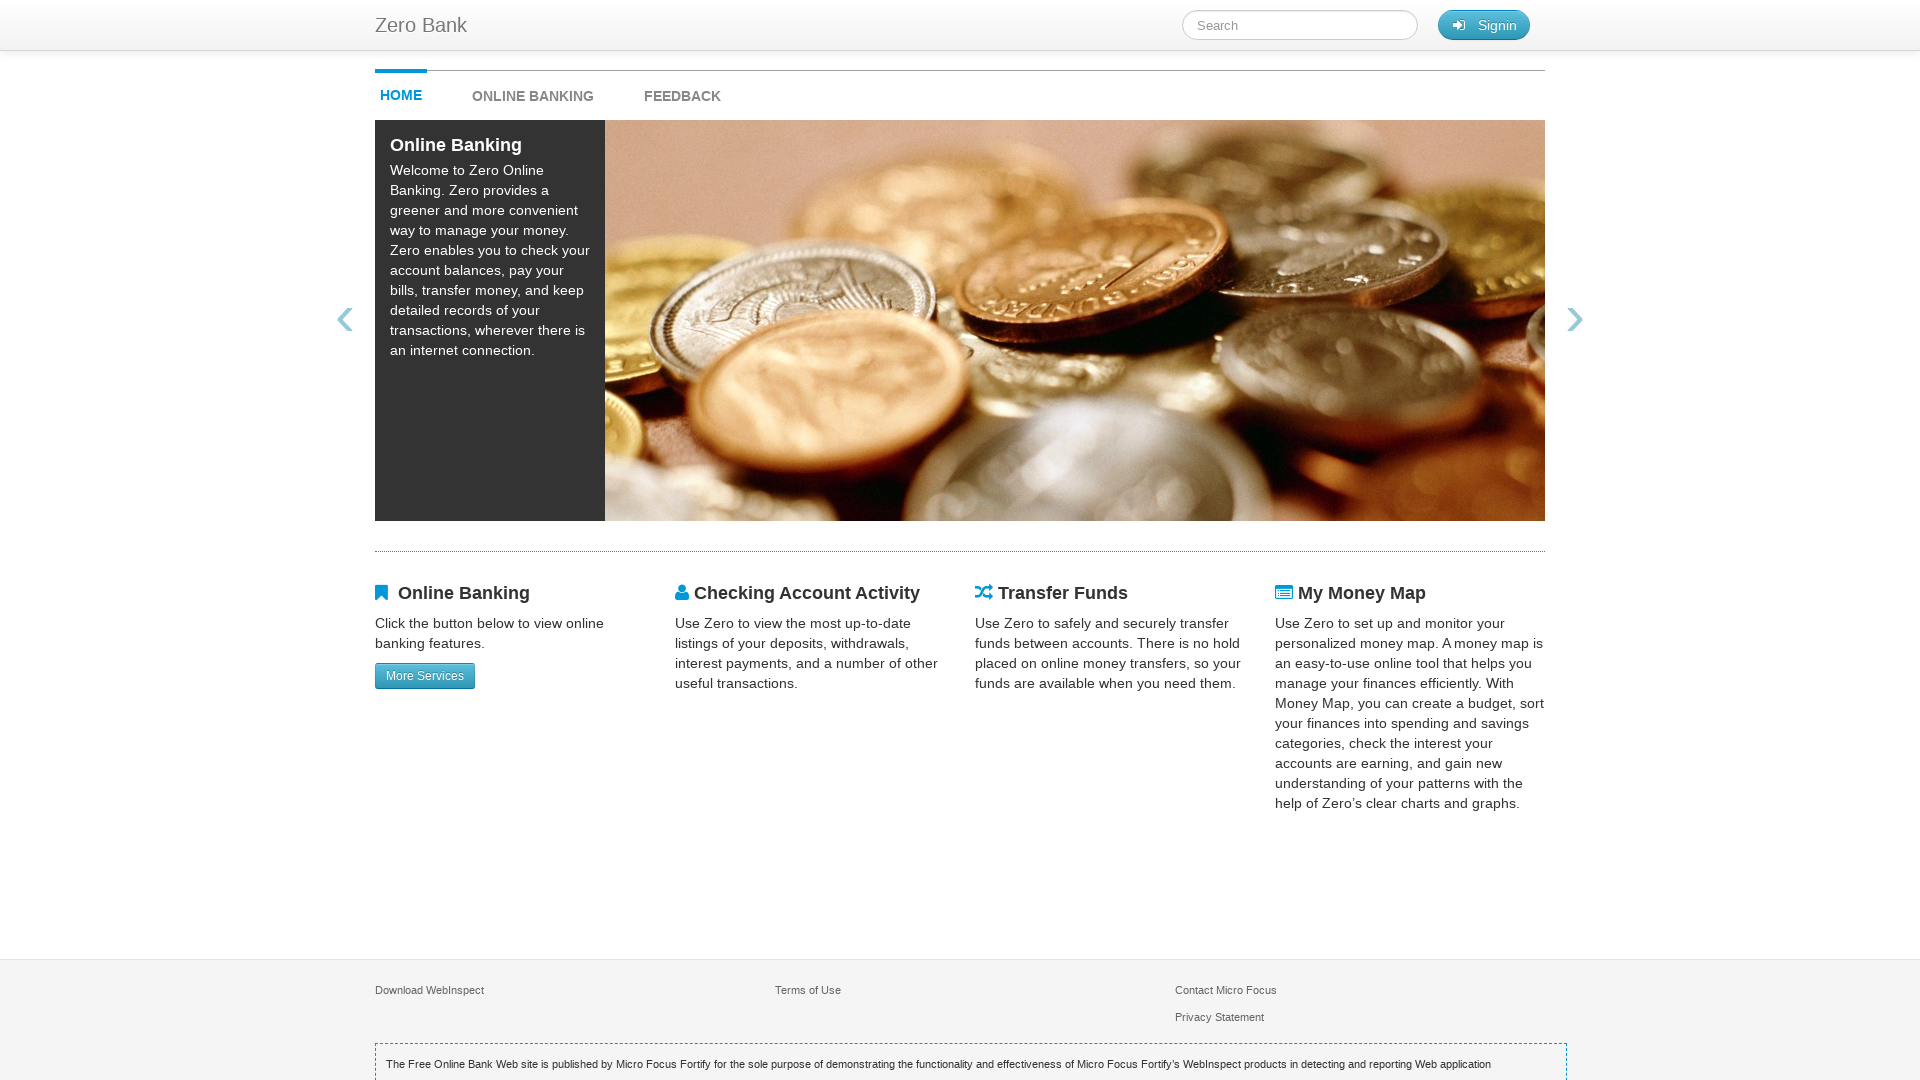

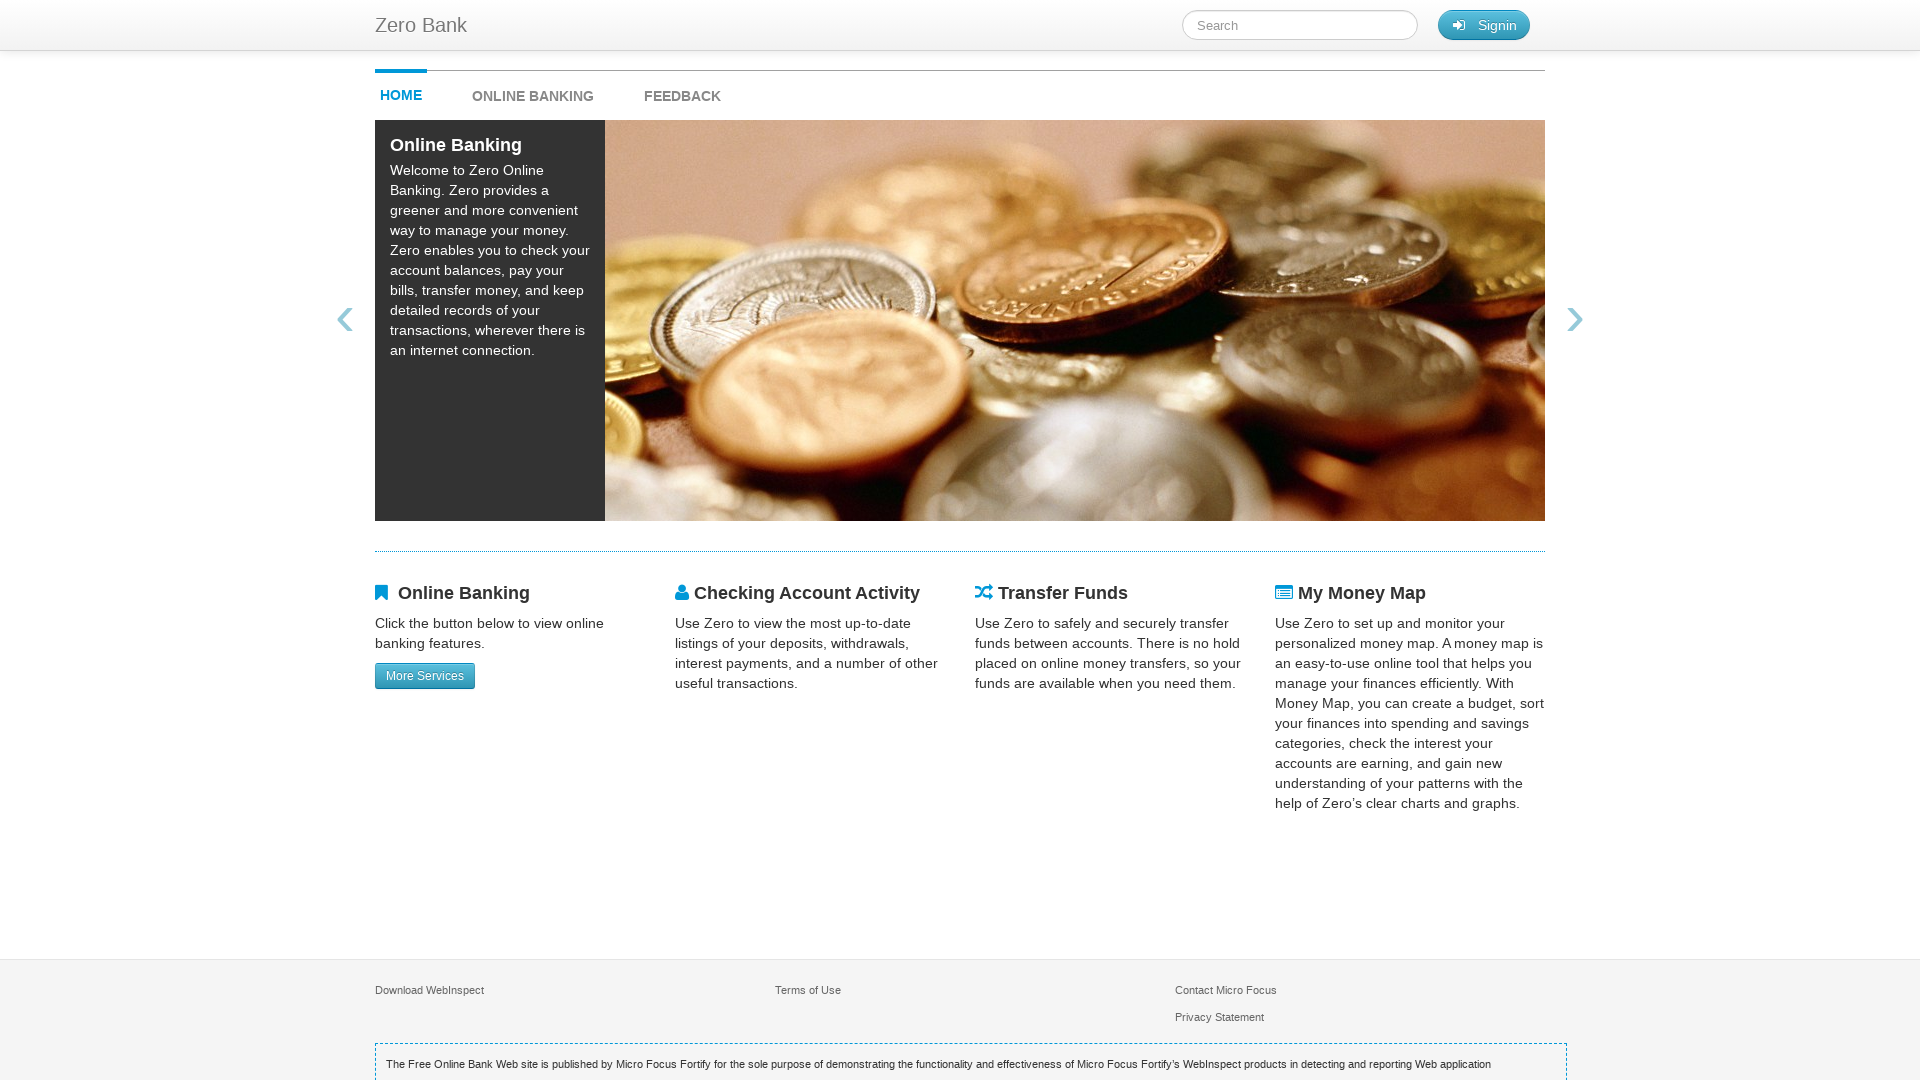